Navigates to the DemoQA buttons page. The script appears incomplete but the page is designed for testing double-click, right-click, and click actions on buttons.

Starting URL: https://demoqa.com/buttons

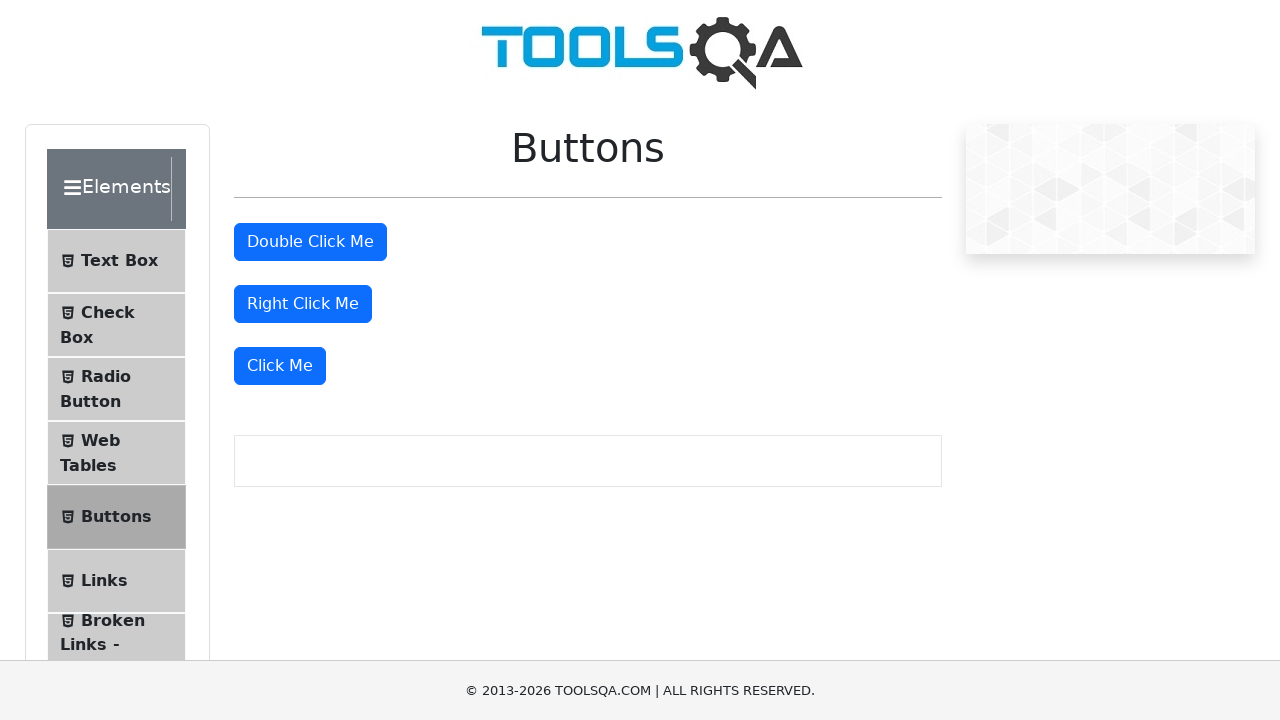

Waited for double-click button to load on DemoQA buttons page
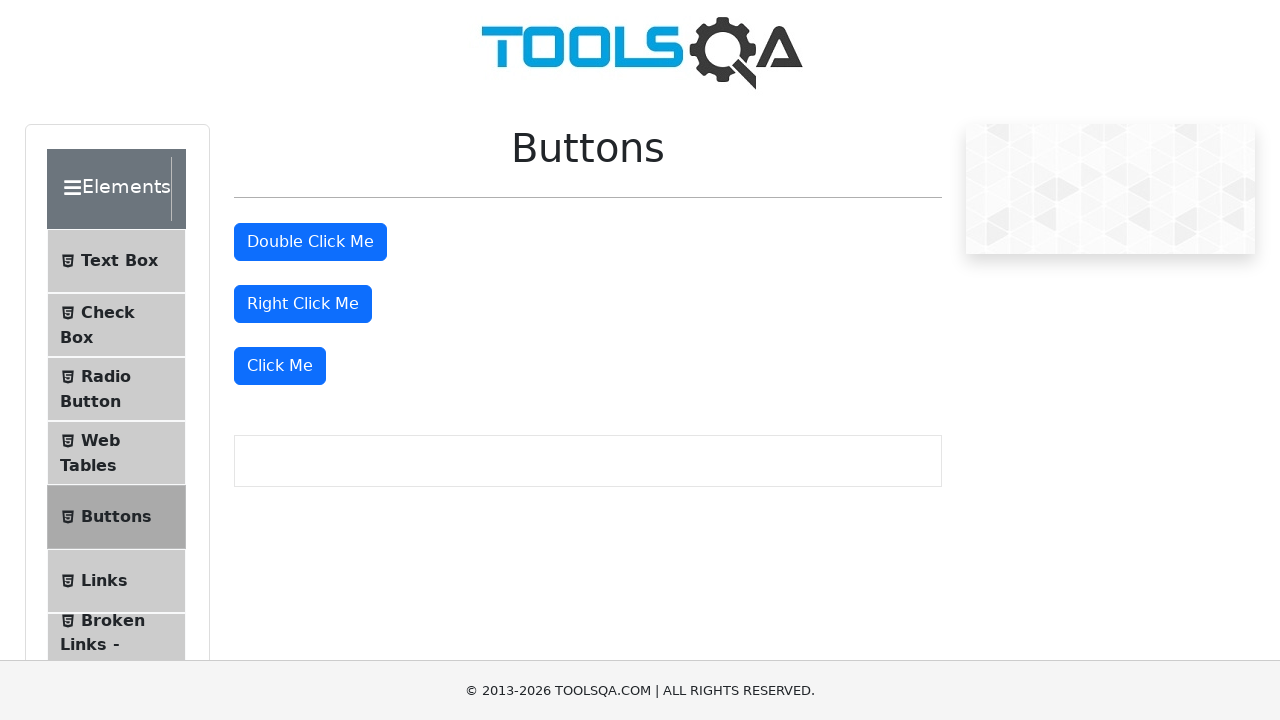

Performed double-click action on the double-click button at (310, 242) on #doubleClickBtn
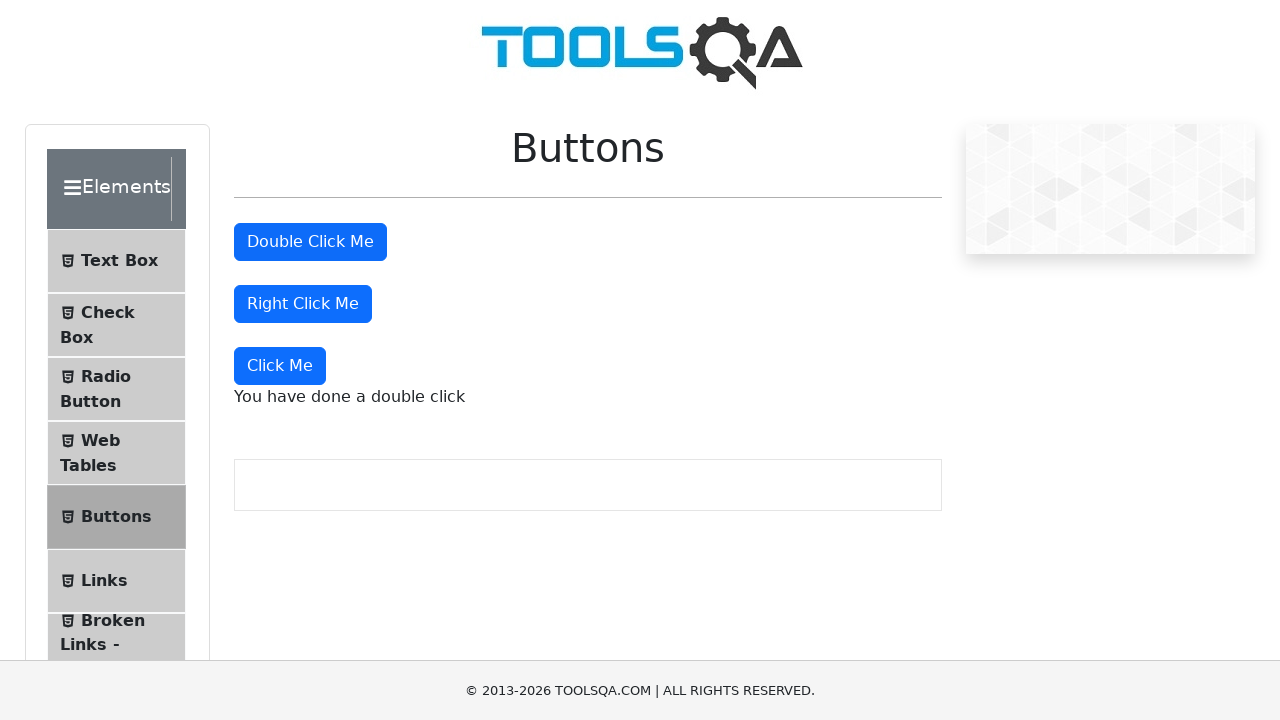

Waited for double-click confirmation message to appear
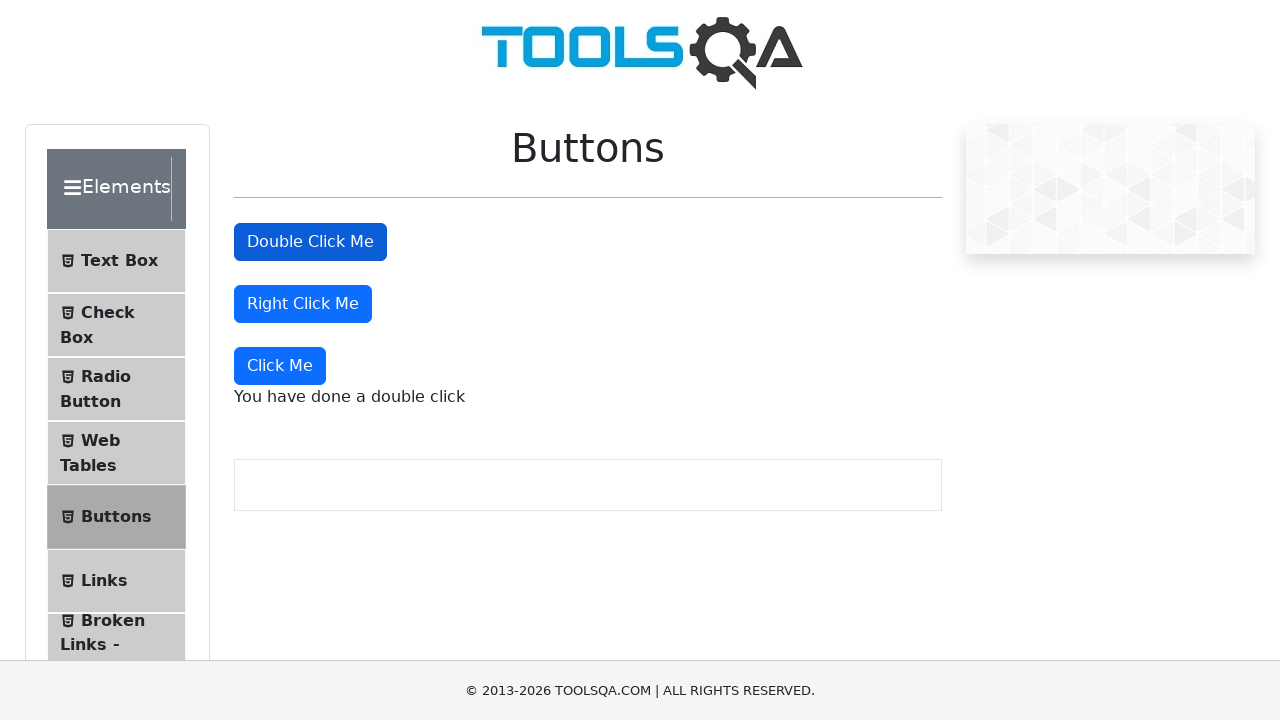

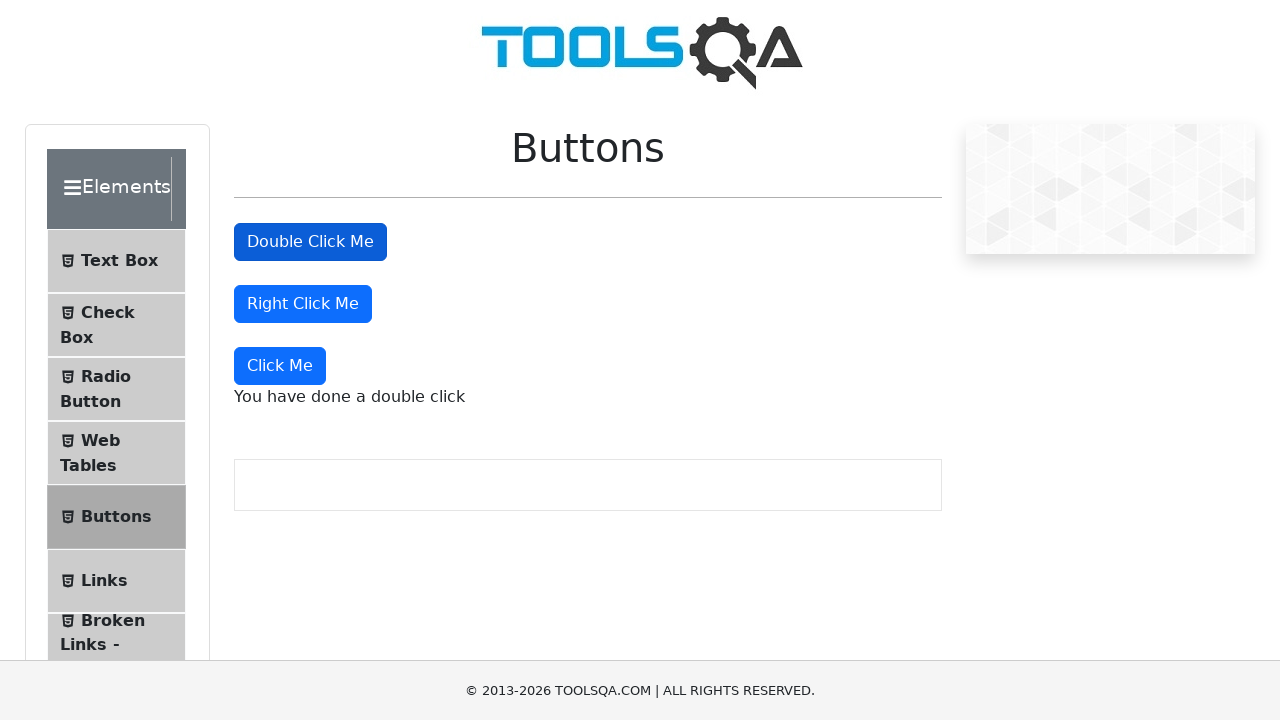